Tests the product collection page by waiting for products to load and scrolling to trigger infinite scroll/lazy loading of additional products.

Starting URL: https://myatulya.com/collections/coldpressed-oil

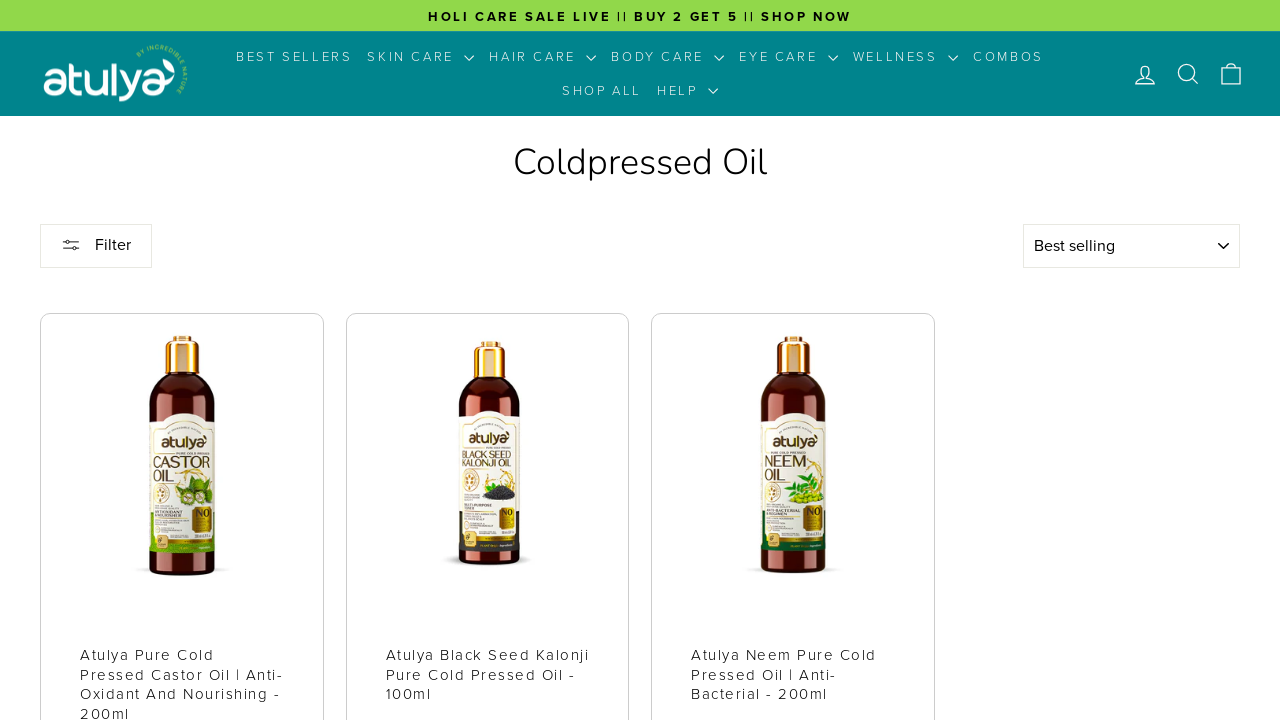

Waited for product grid to load on coldpressed oil collection page
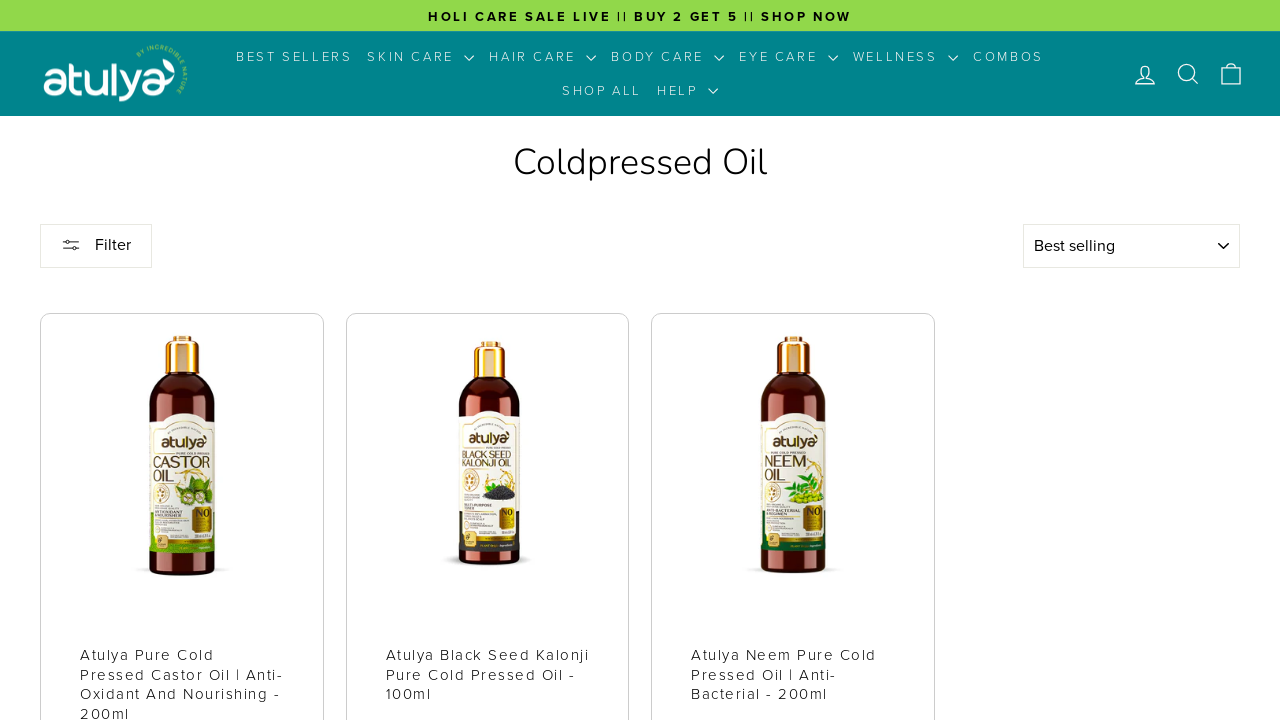

Found 3 initial products on the page
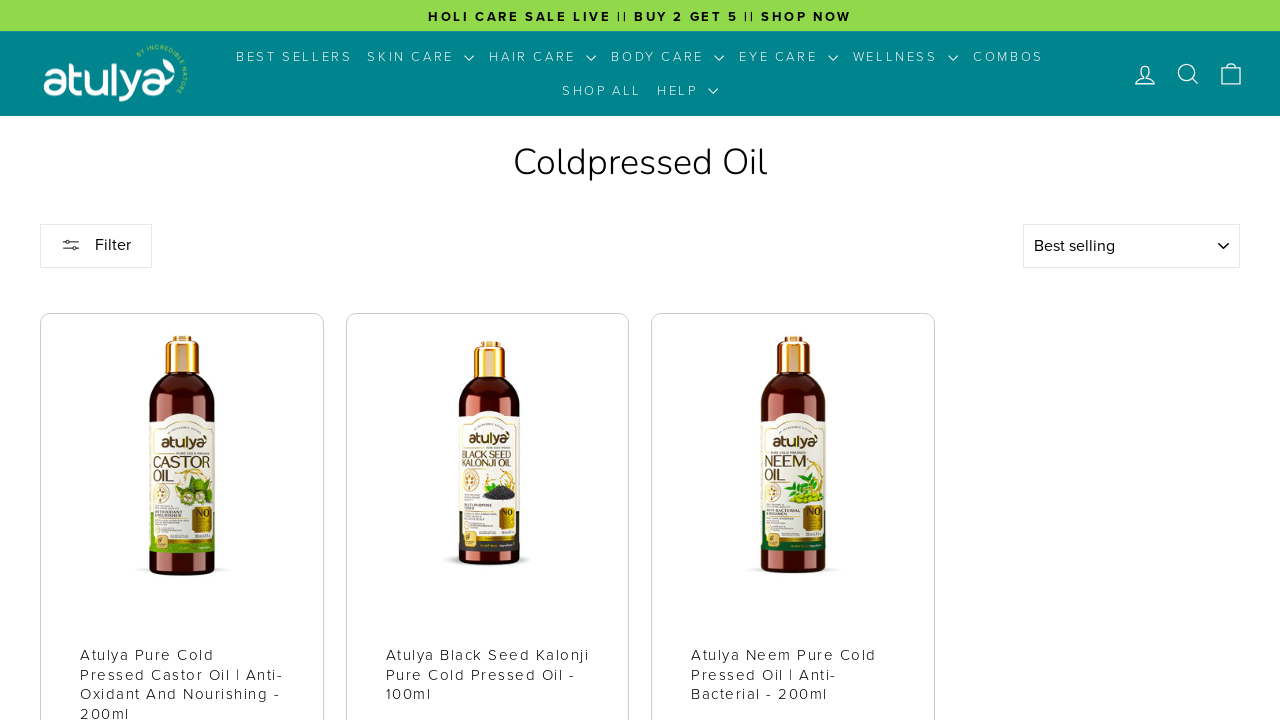

Scrolled to bottom of page to trigger lazy loading
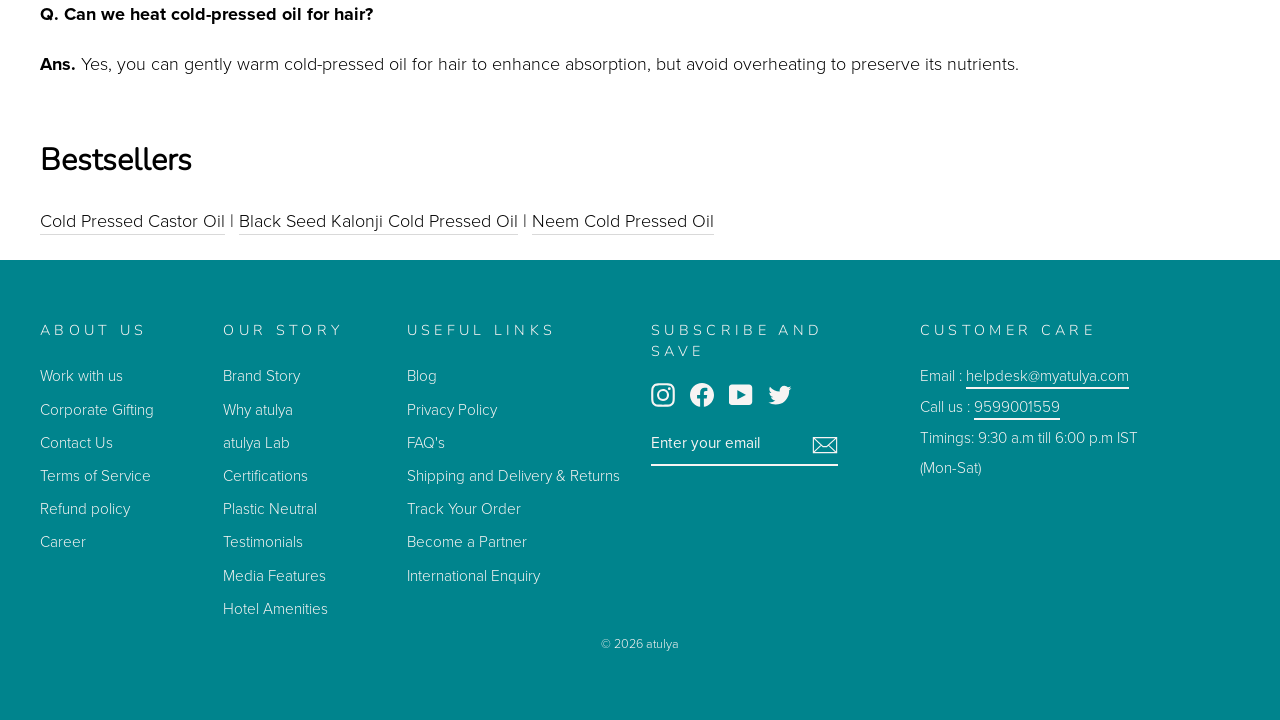

Waited 2 seconds for new products to load after first scroll
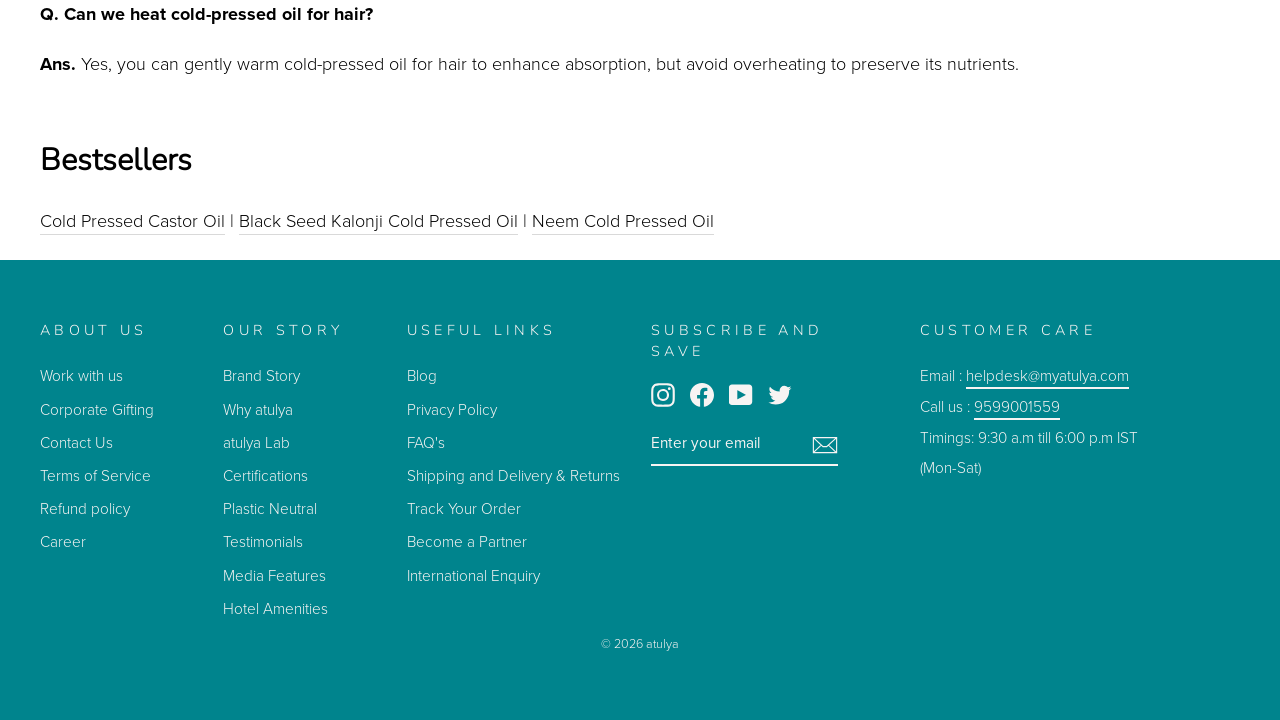

Scrolled to bottom again to trigger additional lazy loading
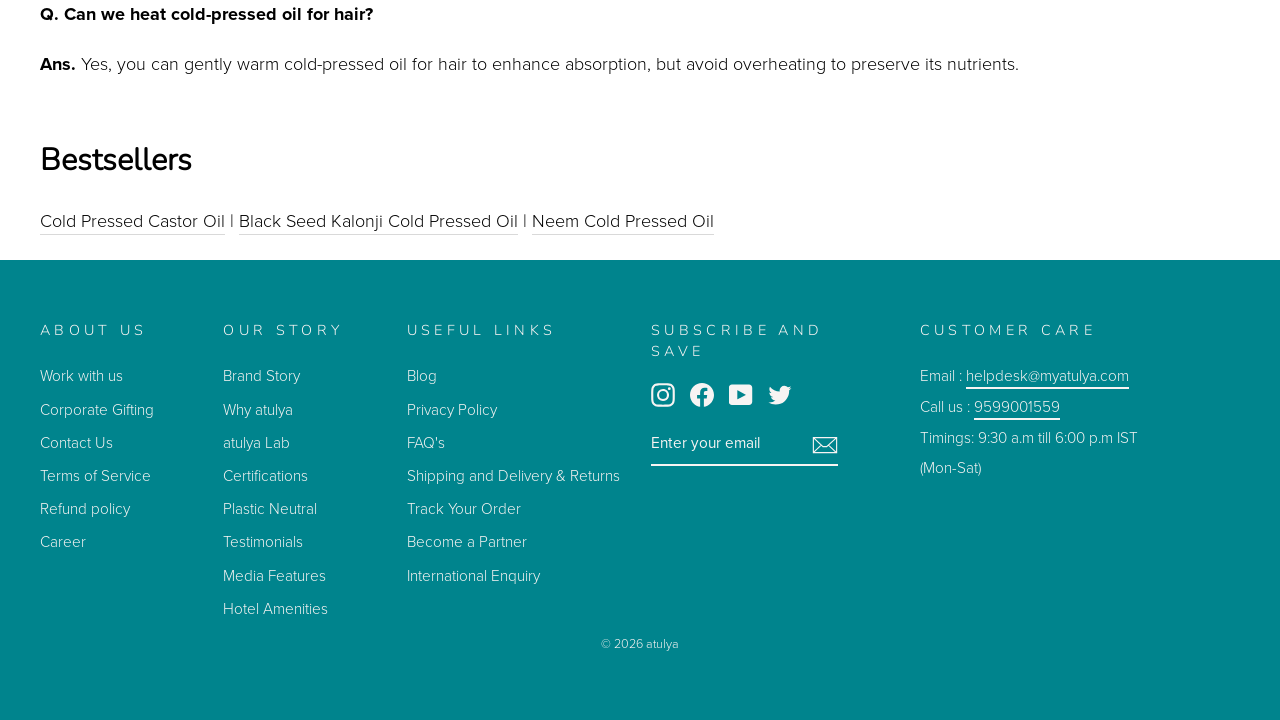

Waited 2 seconds for page to stabilize after second scroll
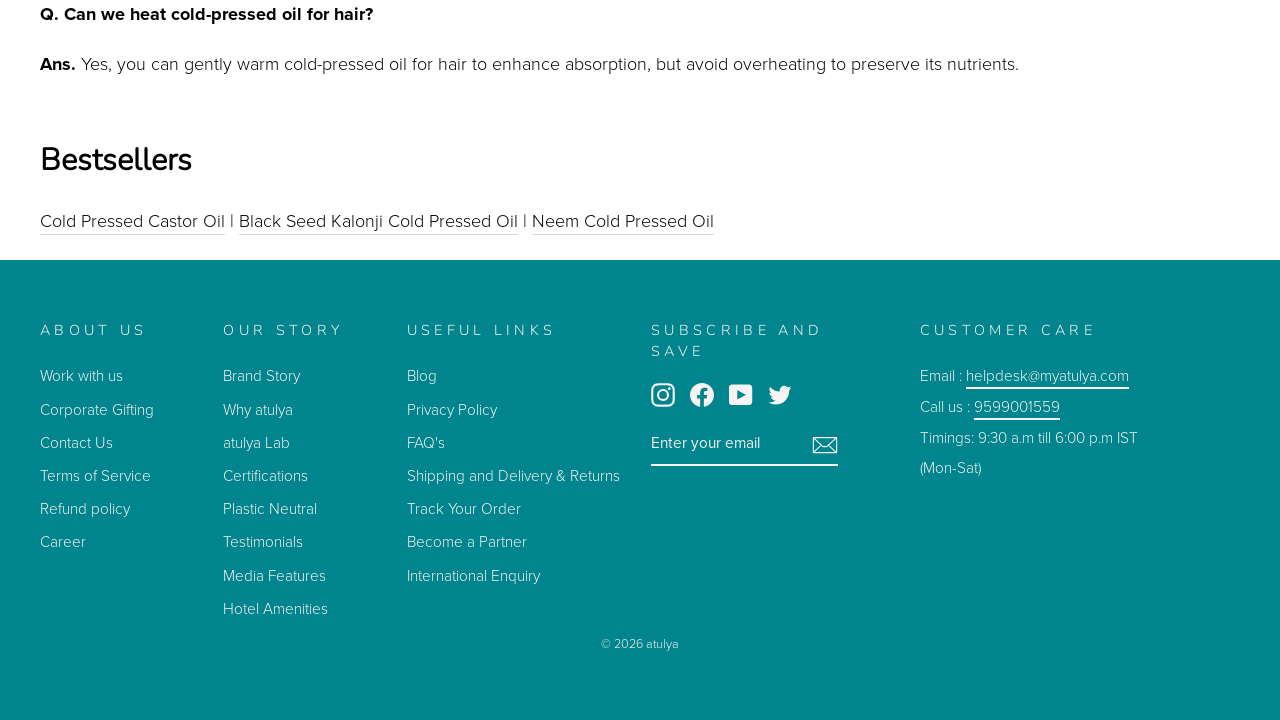

Verified products are still visible after infinite scroll loading
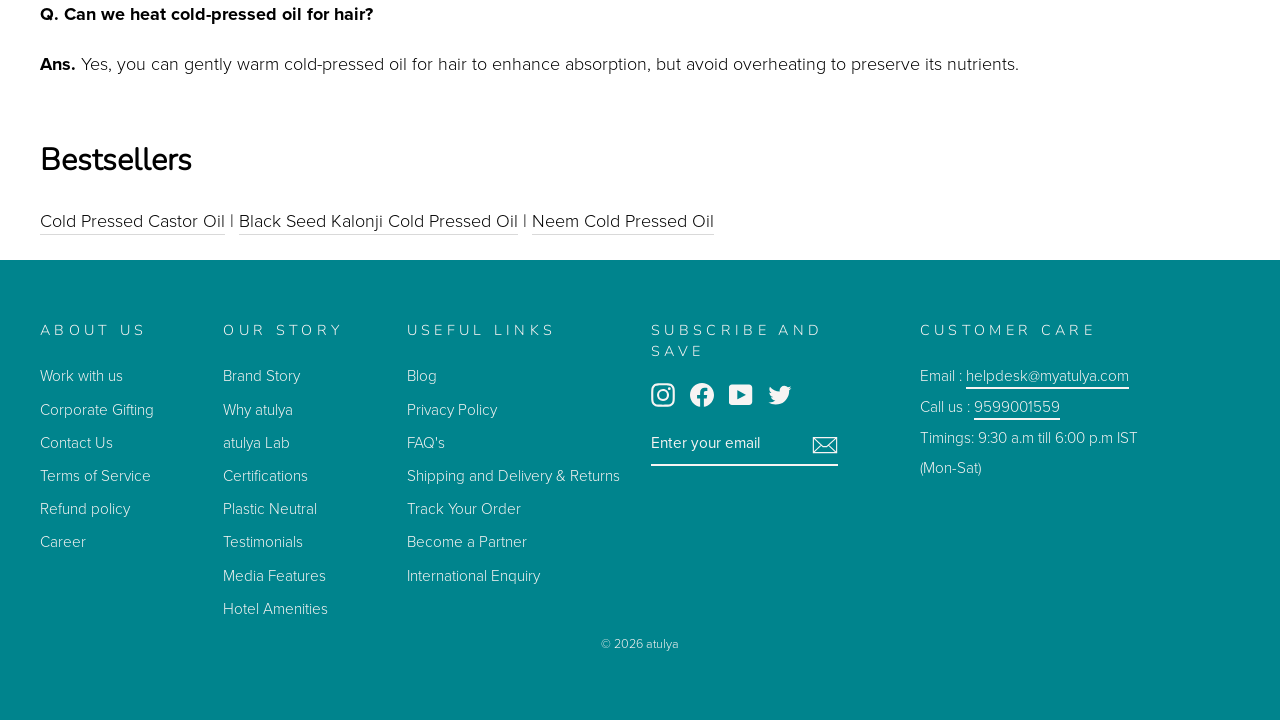

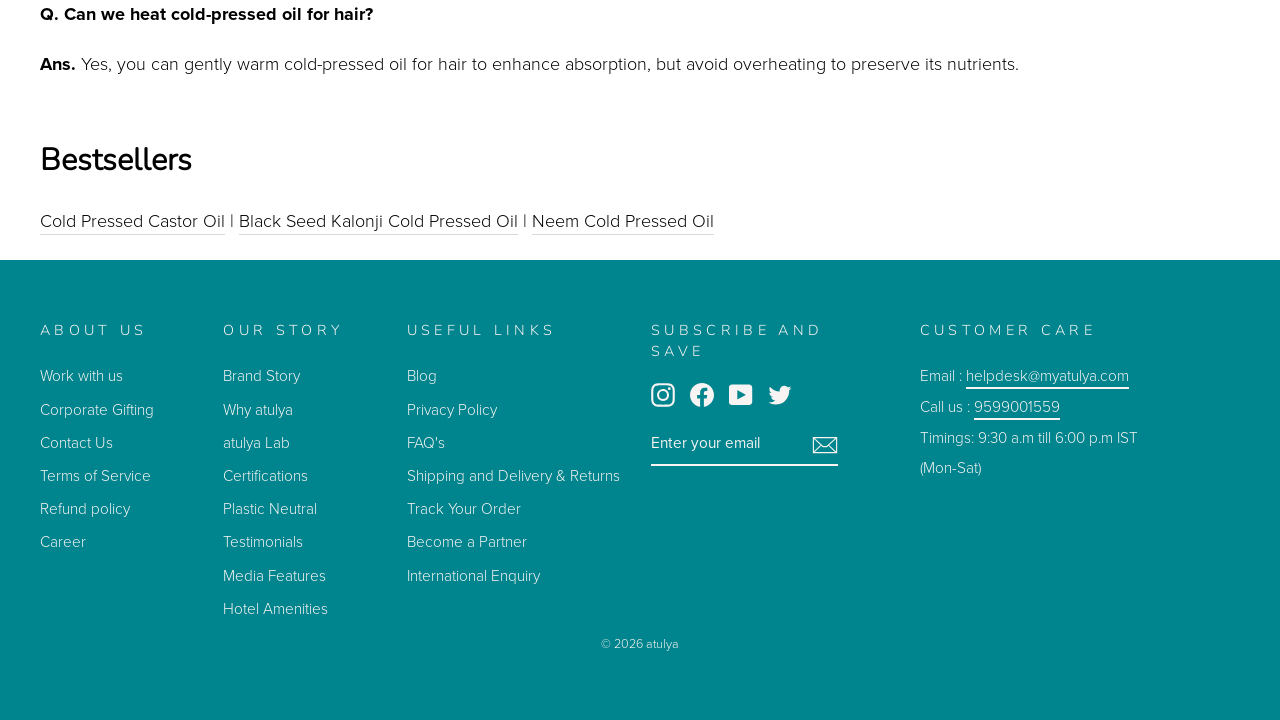